Tests element existence checking on a radio button page by verifying if specific radio button labels are displayed

Starting URL: https://demoqa.com/radio-button

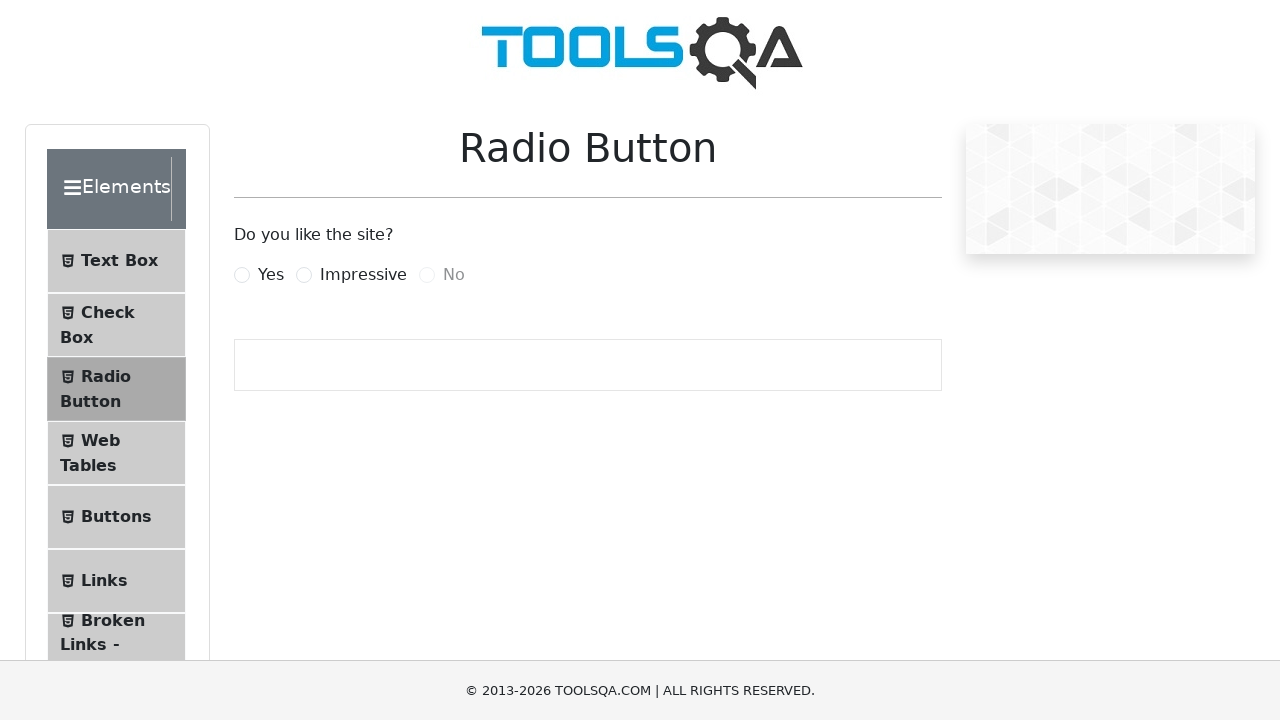

Navigated to radio button demo page
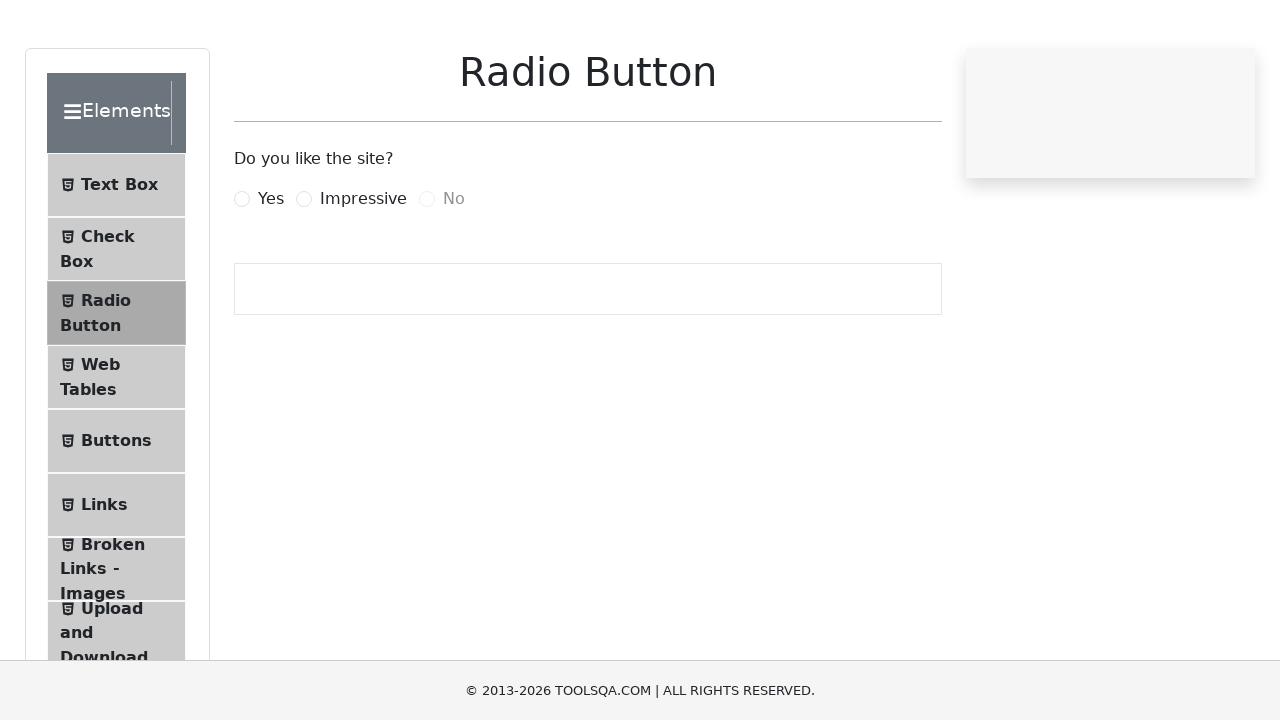

Located the 'Yes' radio button label element
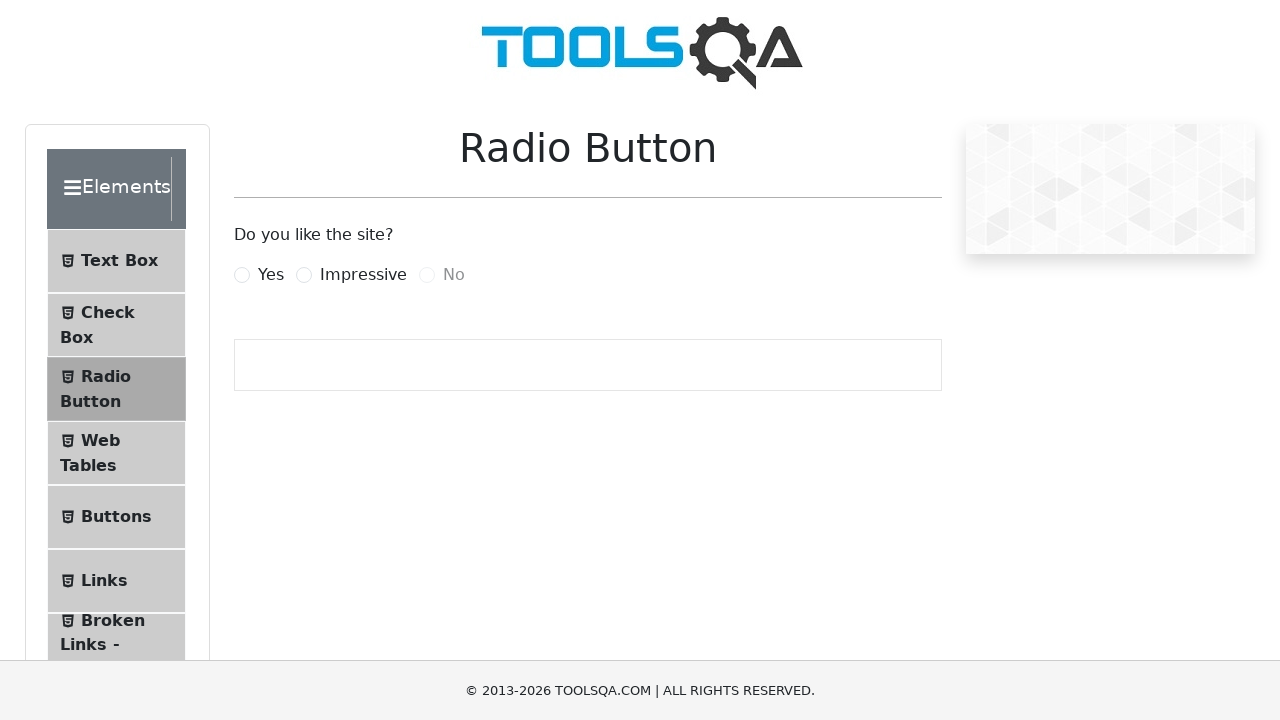

Checked if 'Yes' radio button label is visible: True
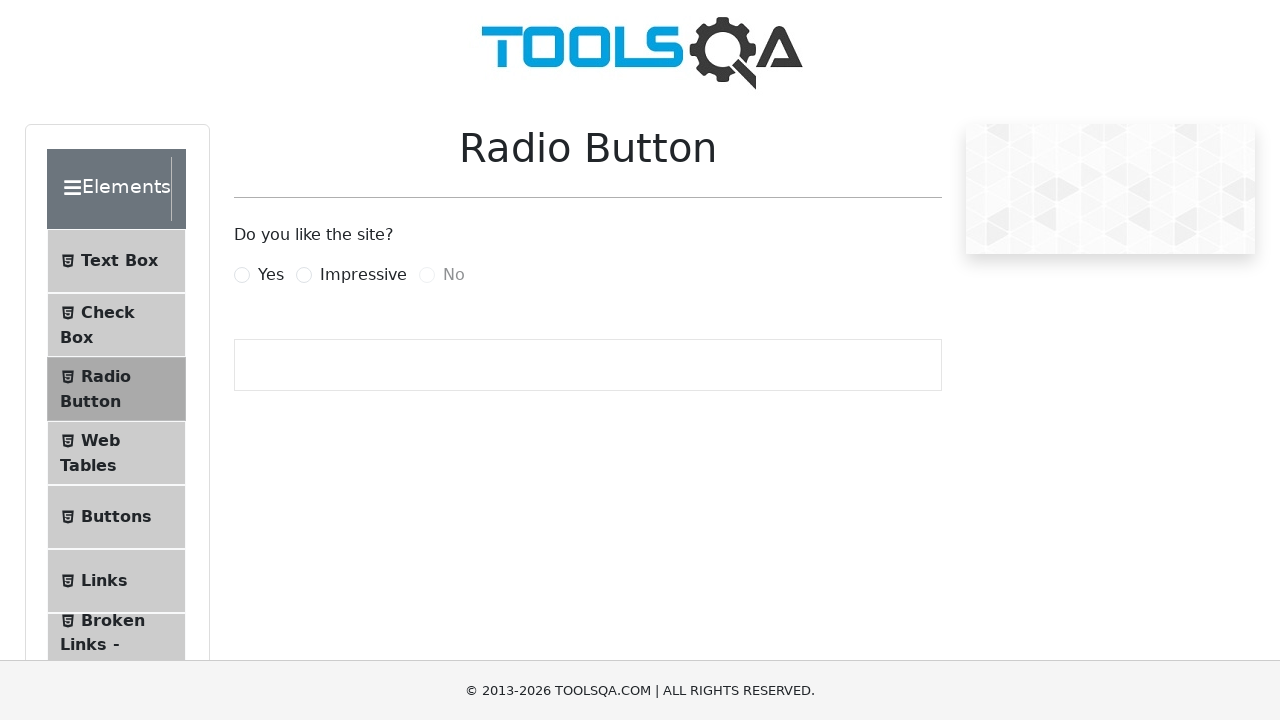

Located non-existent element with incorrect XPath
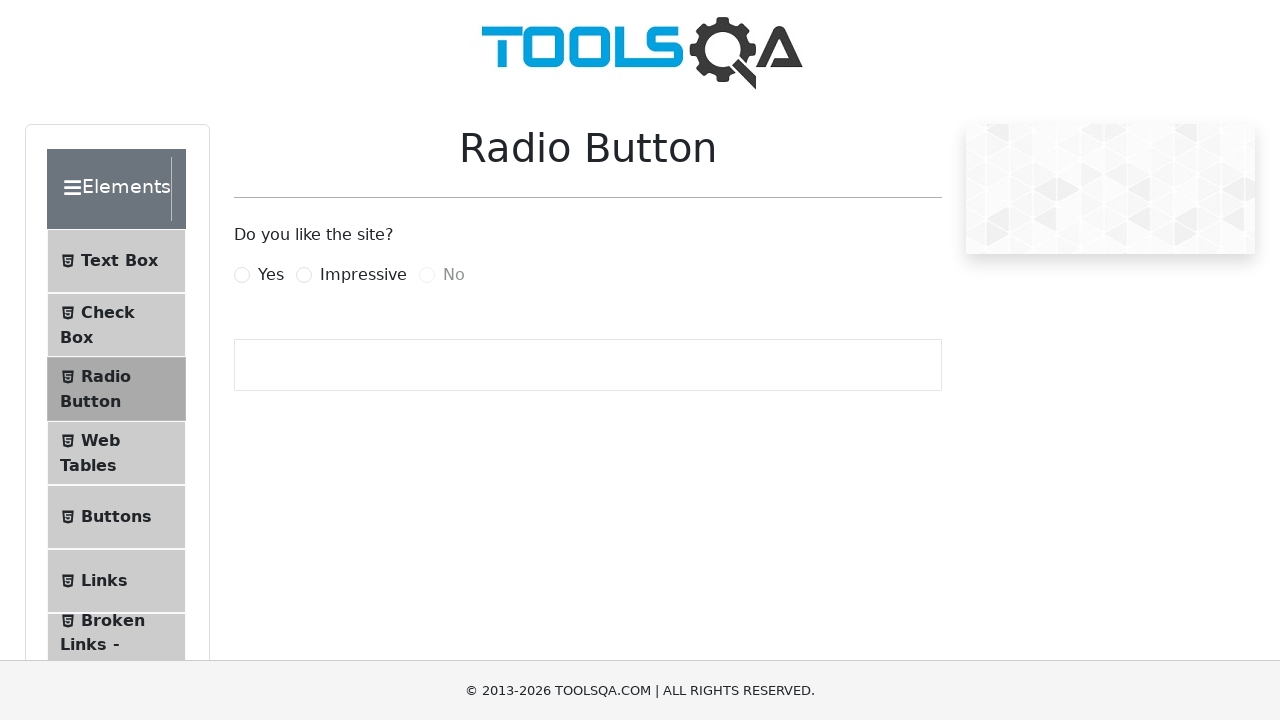

Checked if non-existent element is visible: False
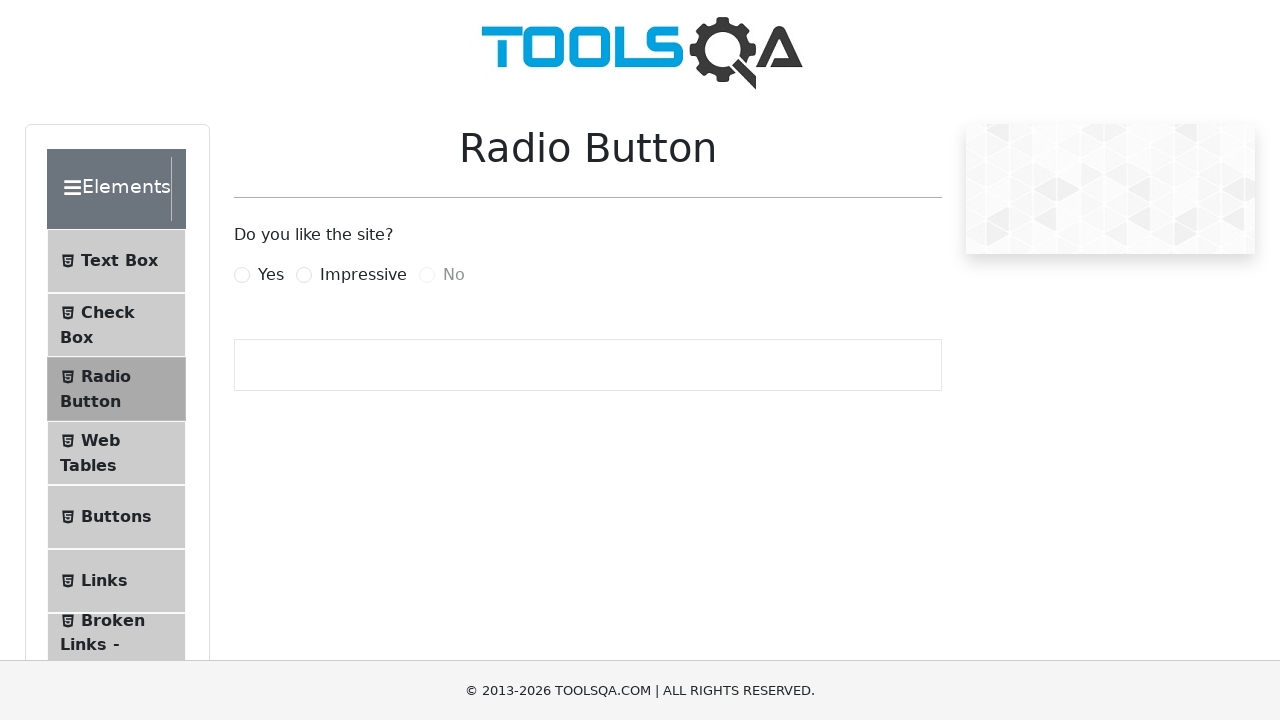

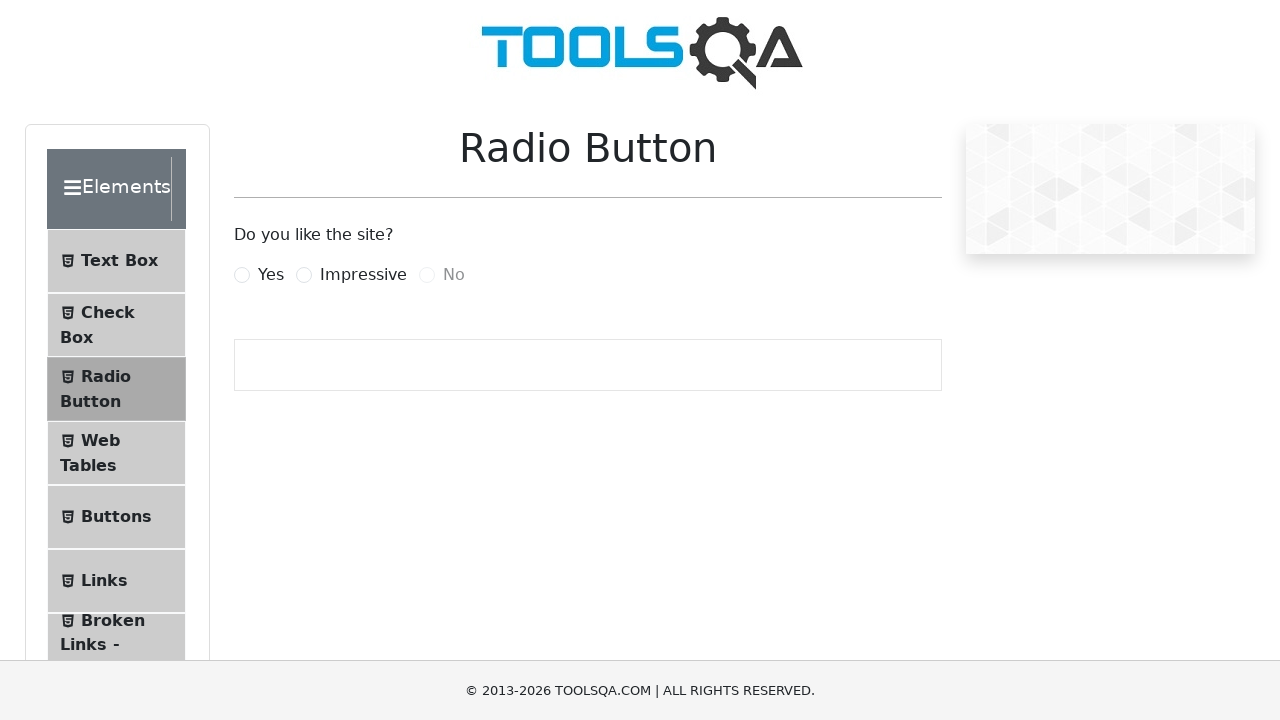